Fills out and submits a Google Form with name, email, city, and gender information

Starting URL: https://forms.gle/qgUHSZpDT82sV4af6

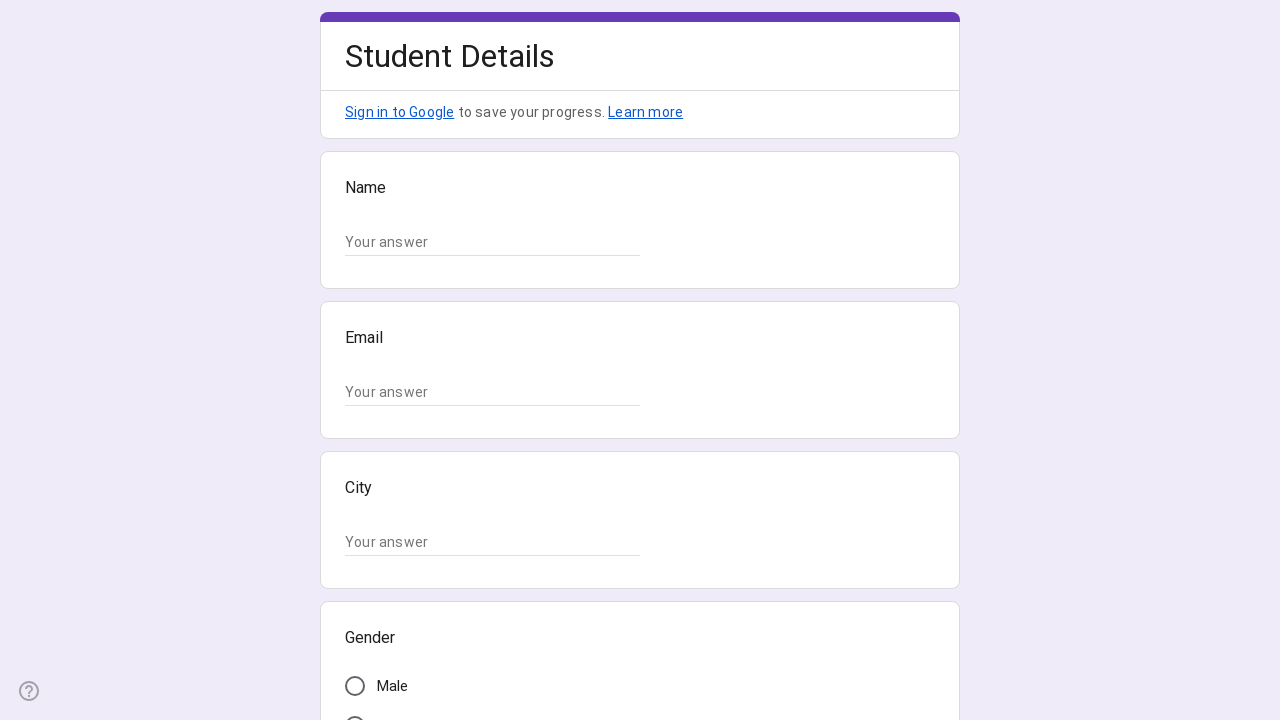

Filled name field with 'John Smith' on (//input[@type="text"])[1]
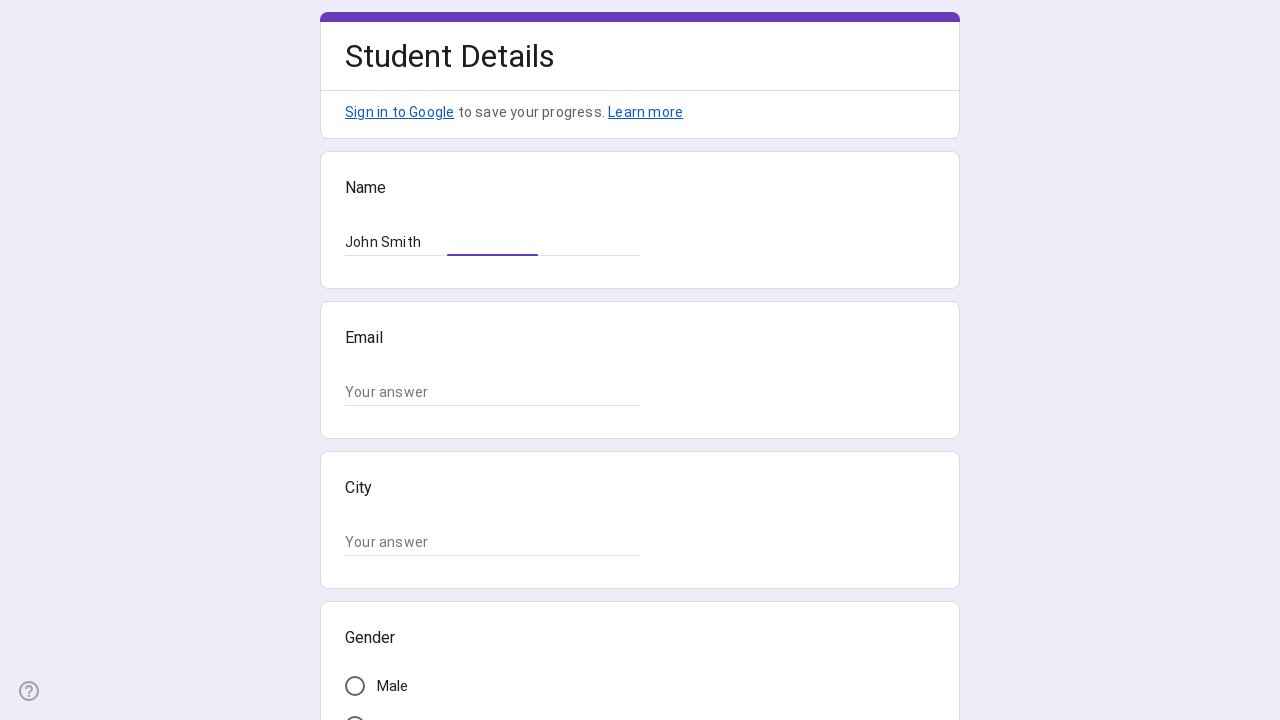

Filled email field with 'john.smith@example.com' on (//input[@type="text"])[2]
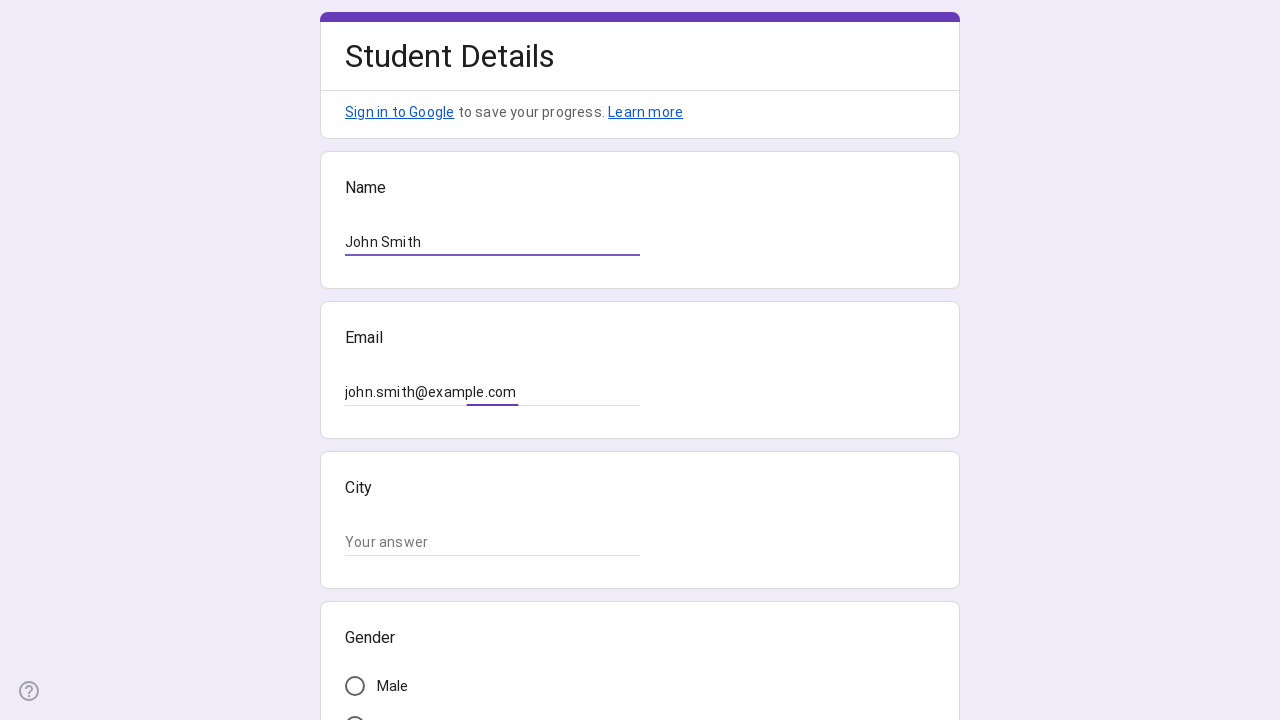

Filled city field with 'New York' on (//input[@type="text"])[3]
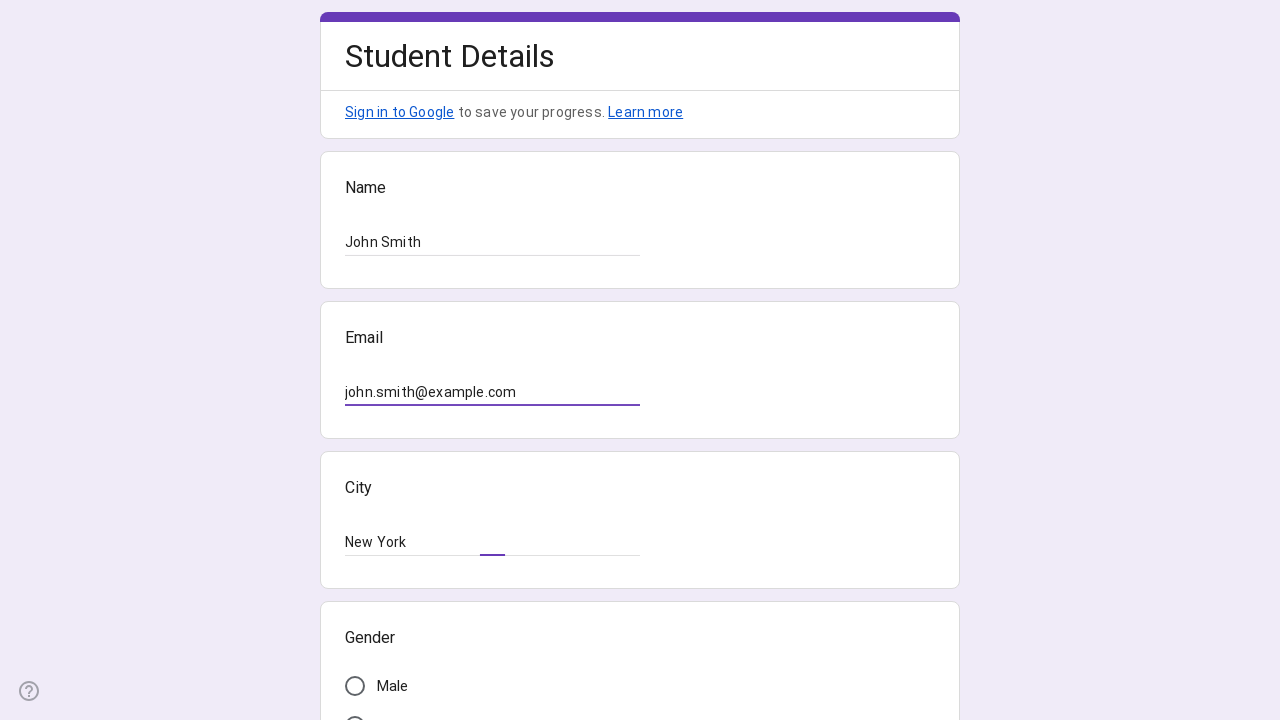

Located all gender radio button options
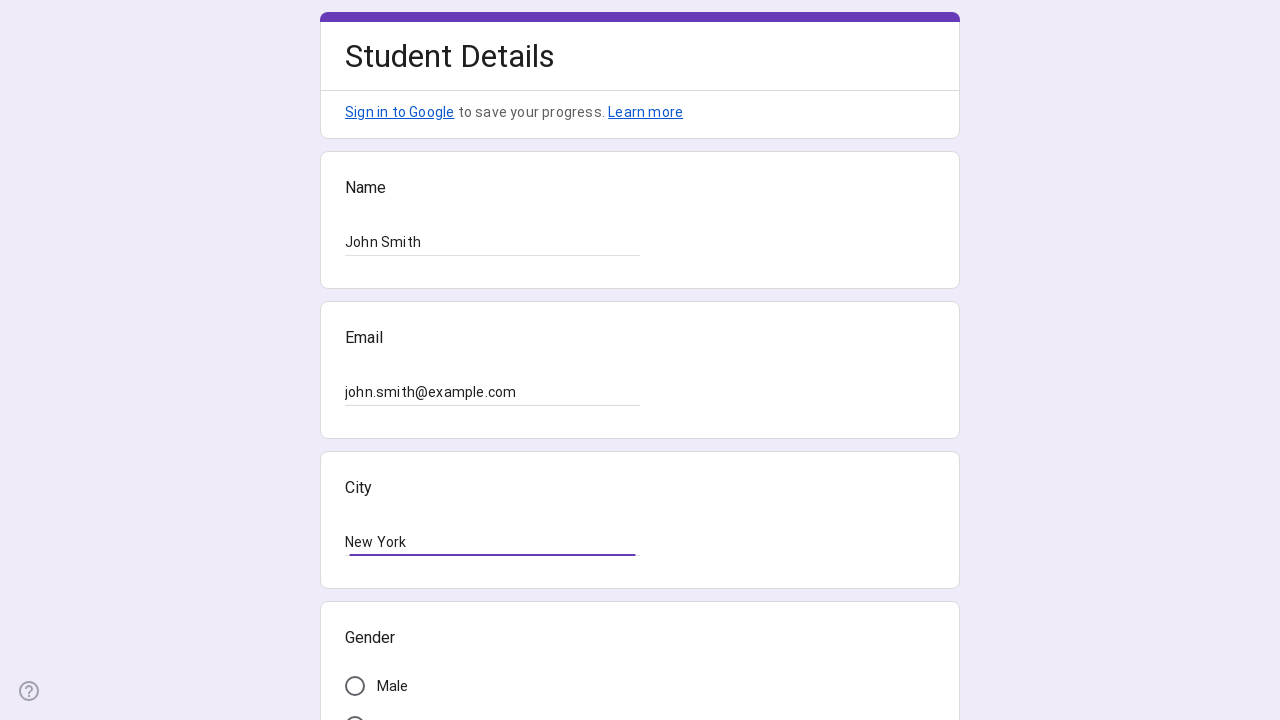

Scrolled gender option into view
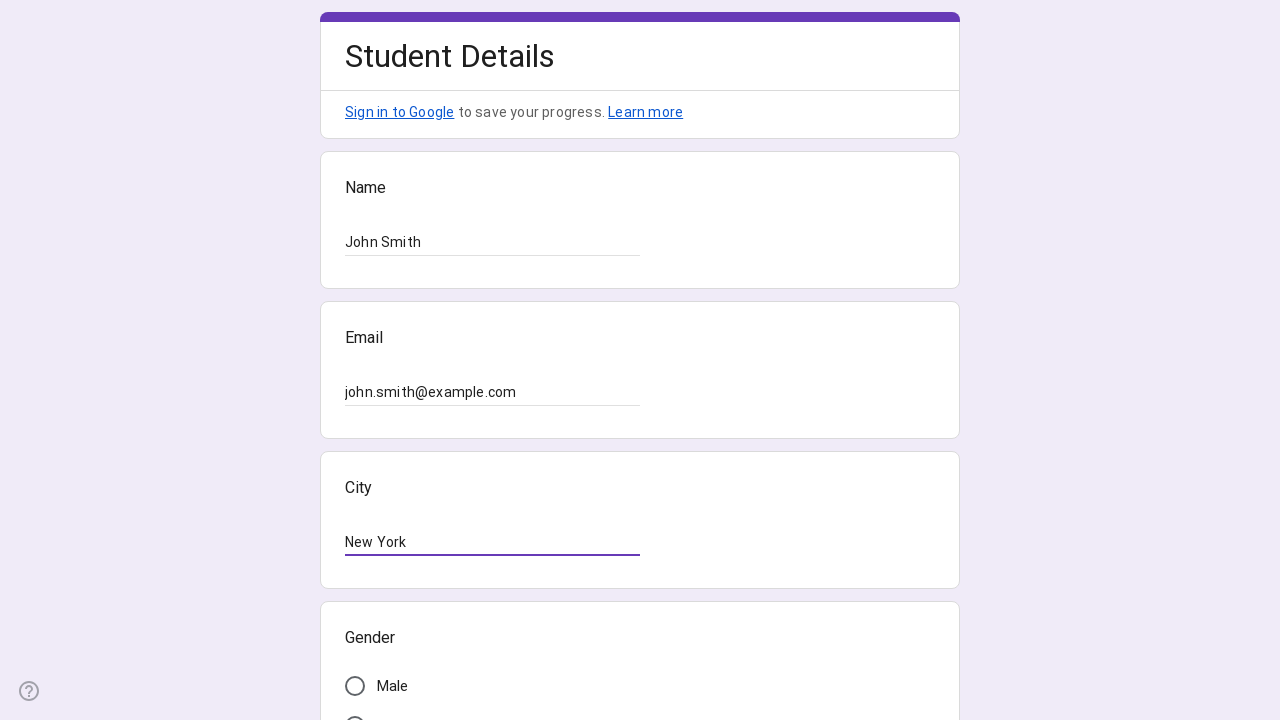

Selected gender option with label 'Male' at (355, 686) on div[role="radio"] >> nth=0
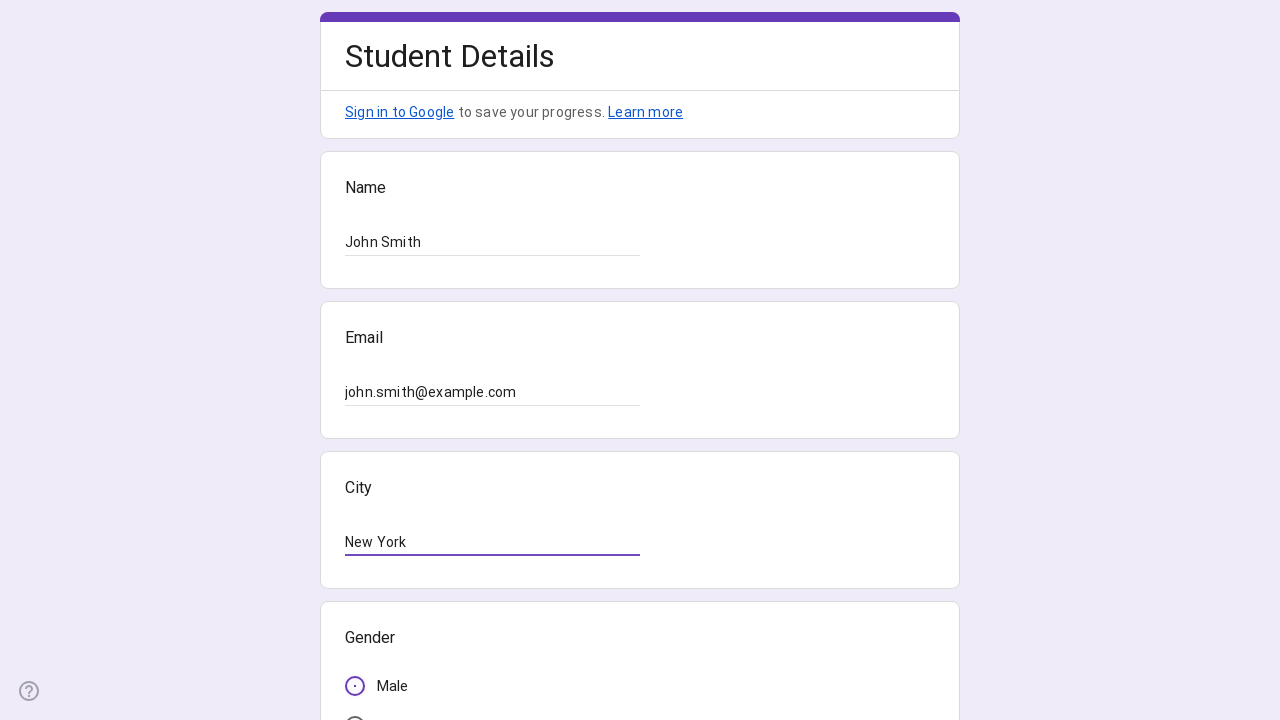

Located submit button
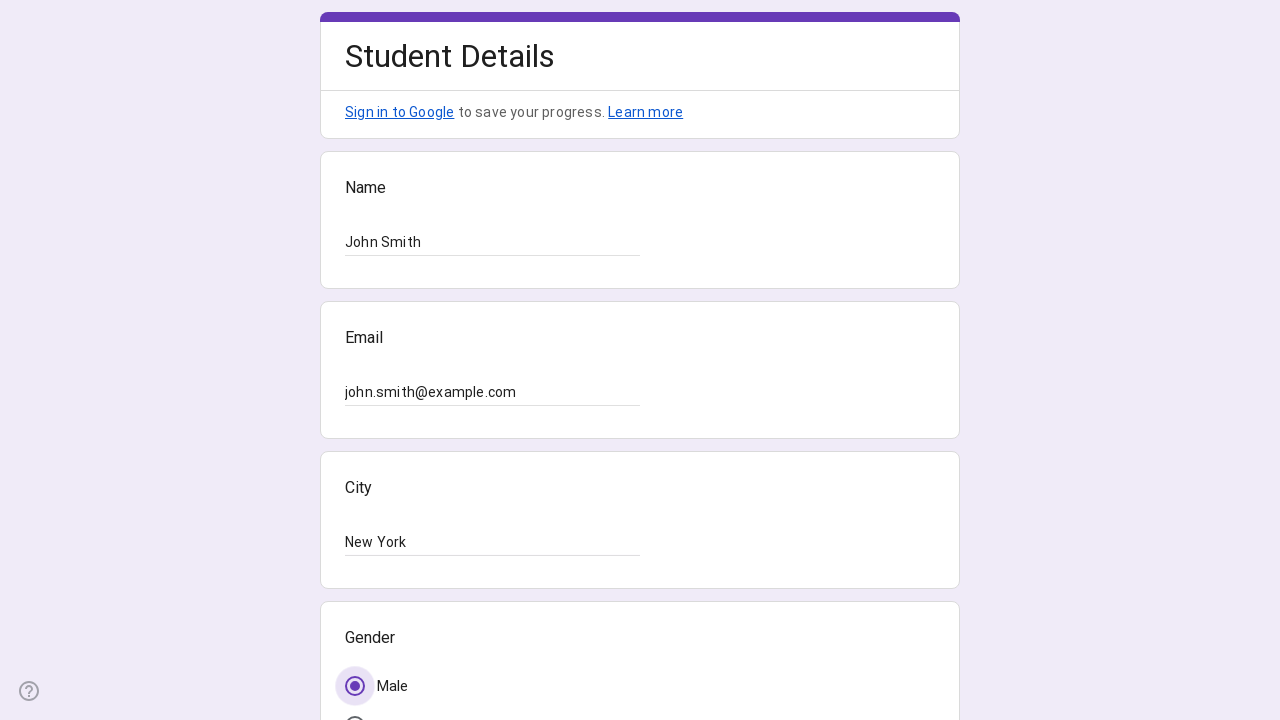

Scrolled submit button into view
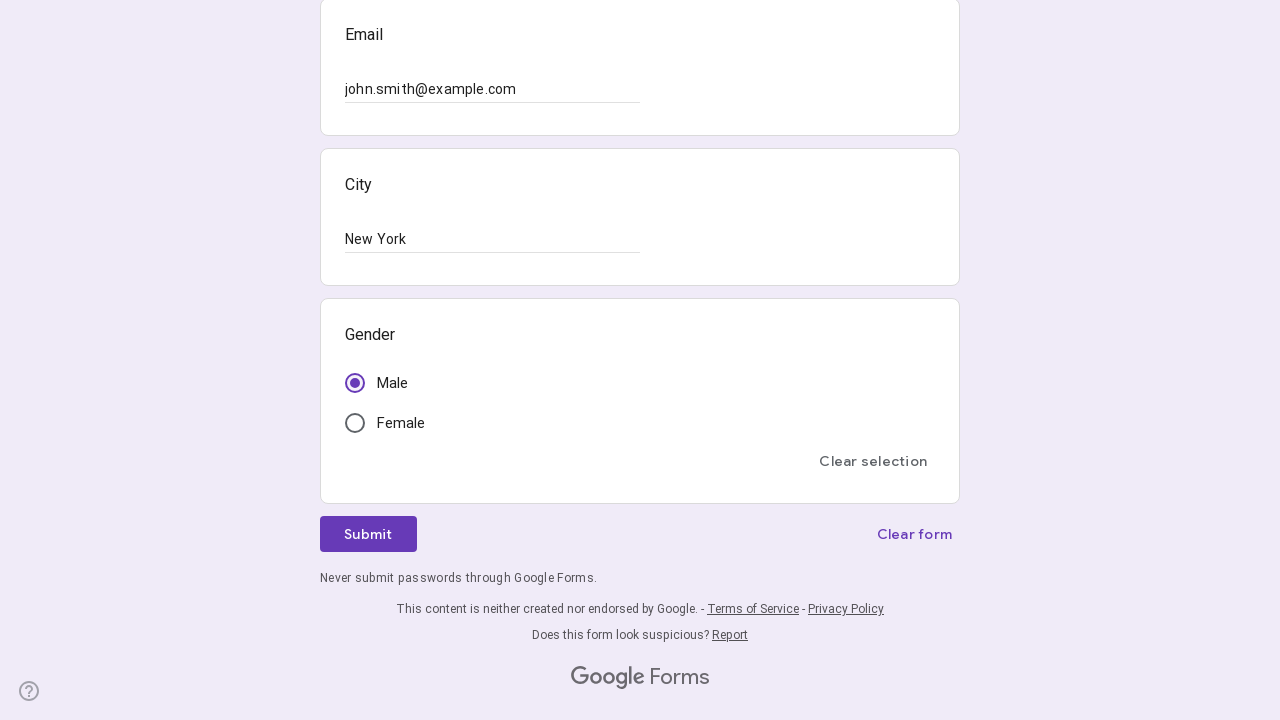

Clicked submit button to submit the form at (368, 534) on xpath=//div[@role="button"][.//span[contains(text(), "Submit")]]
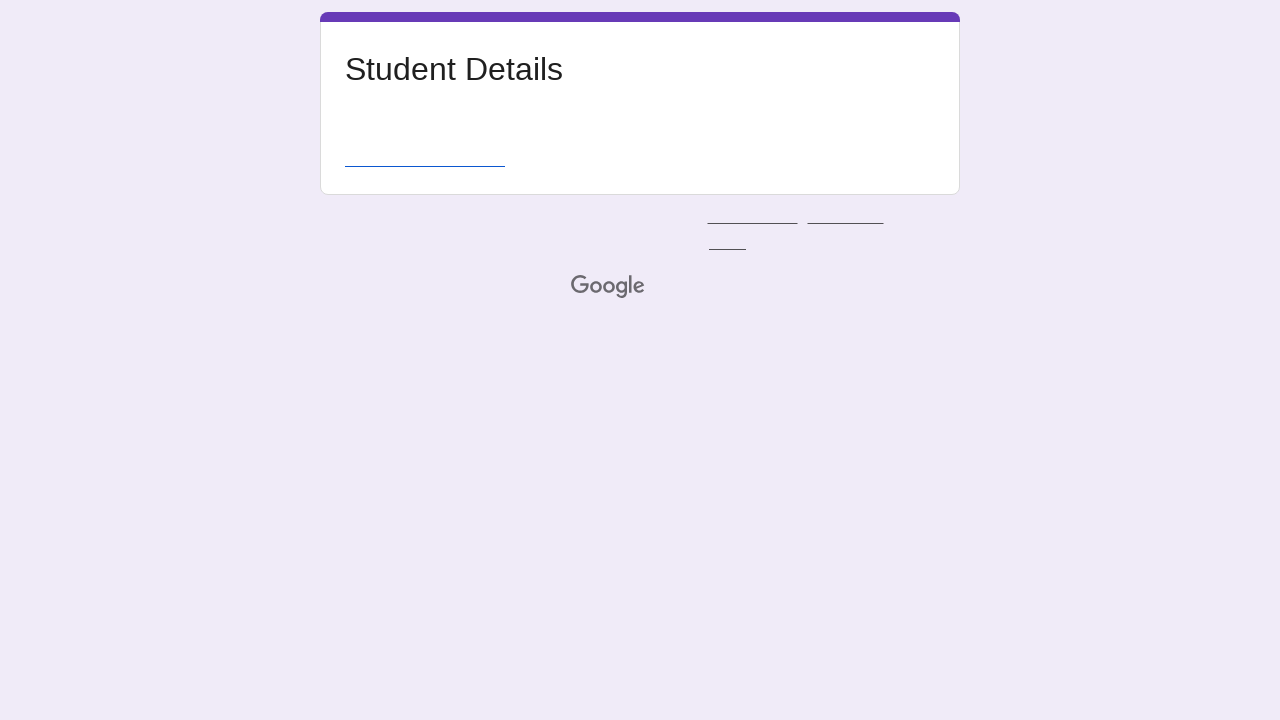

Waited 2 seconds for form submission to complete
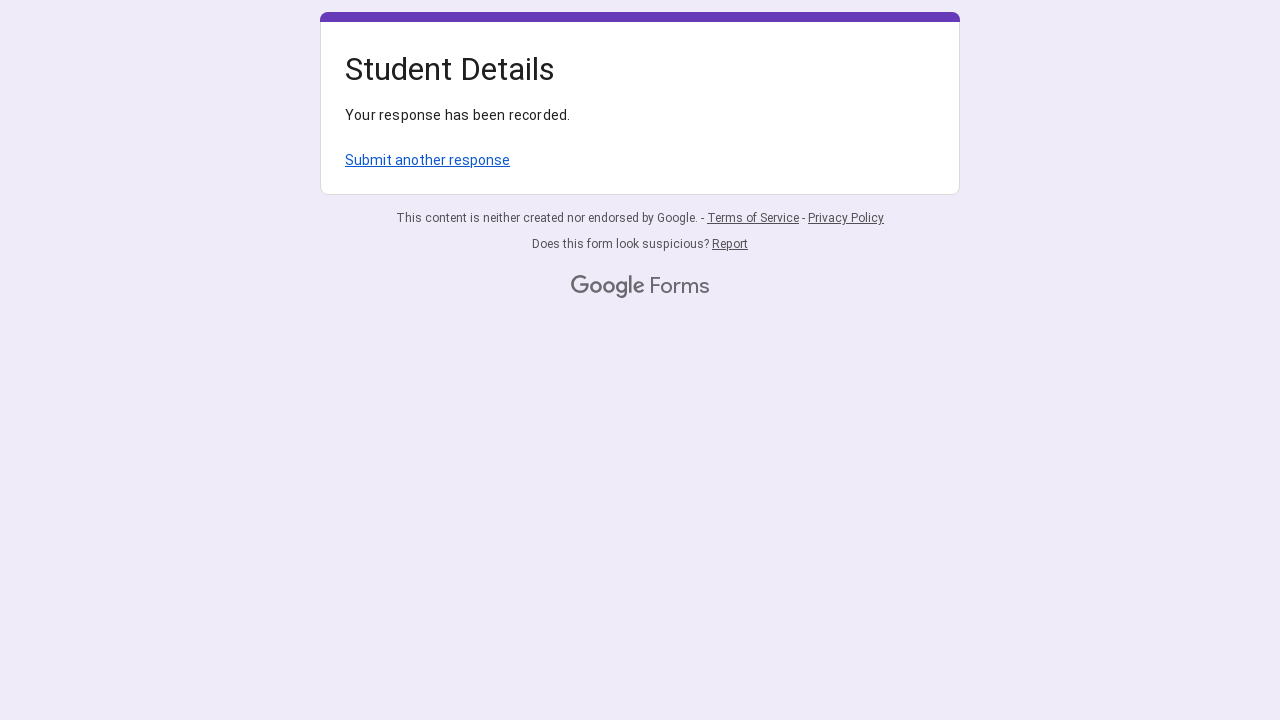

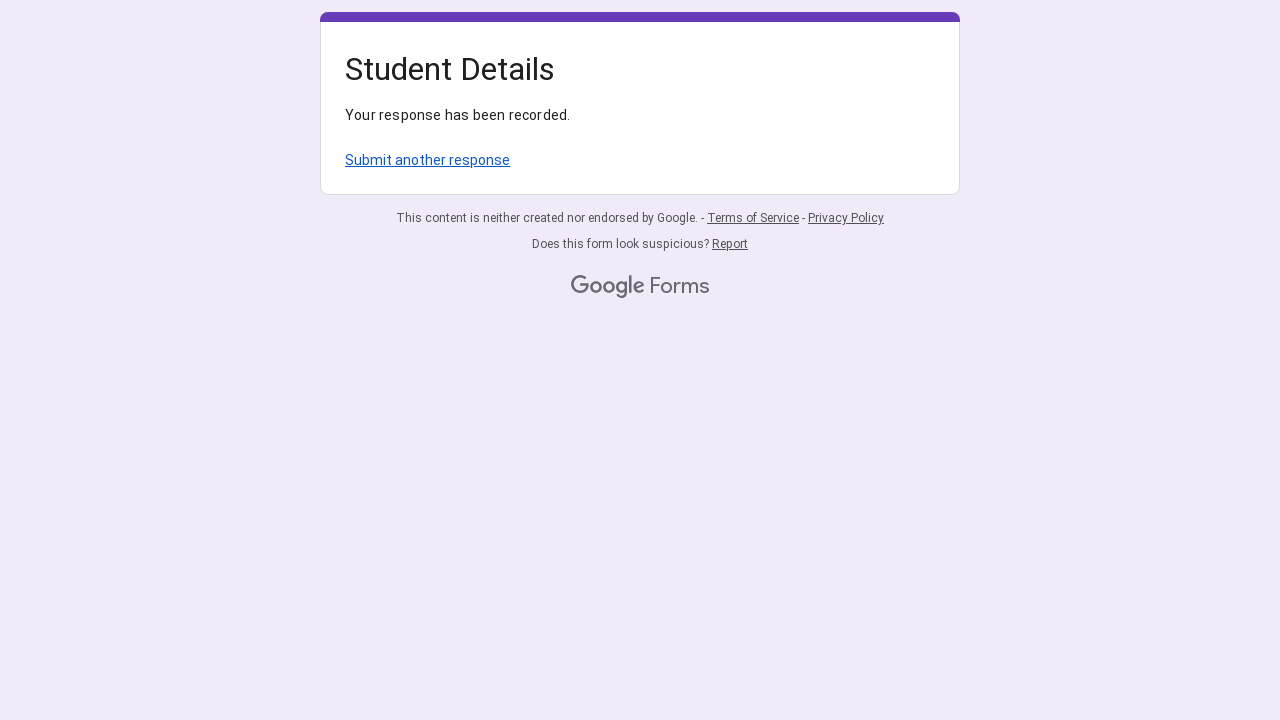